Tests that the footer section is displayed on the homepage, including verifying the presence of a Behance link and a "Start Project" button in the footer.

Starting URL: https://only.digital/

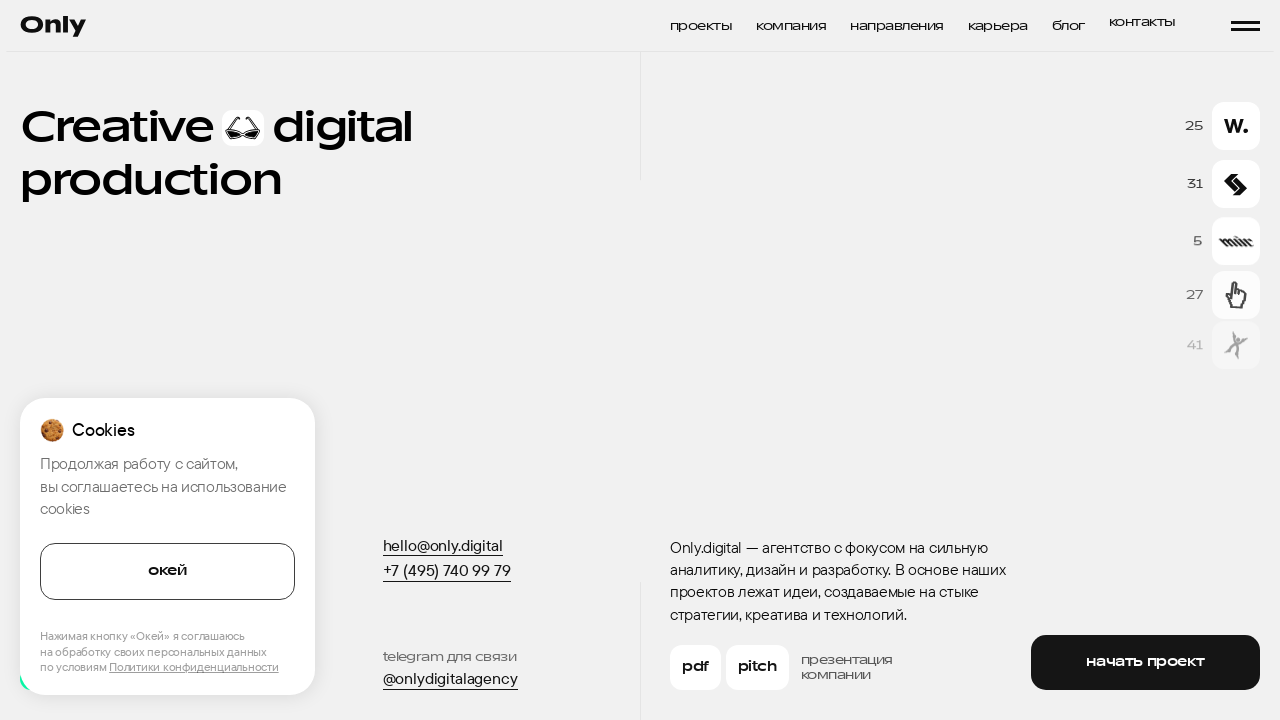

Footer section loaded and became visible
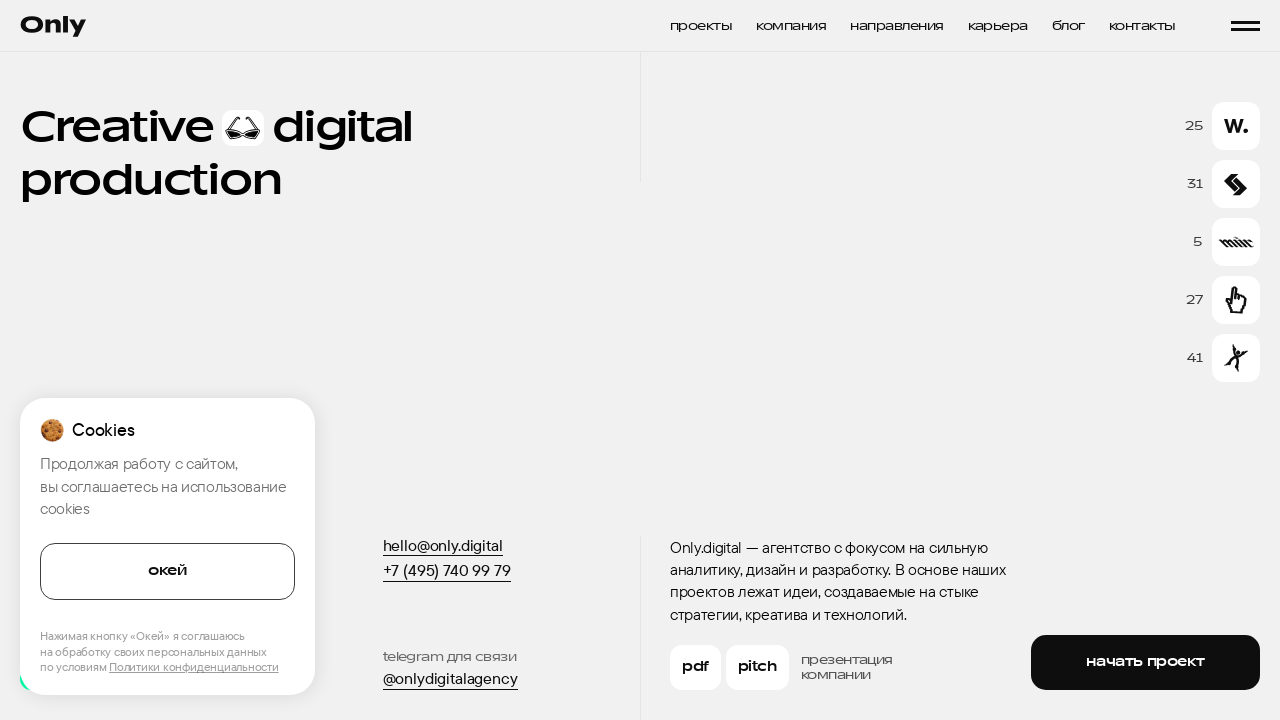

Behance link in footer became visible
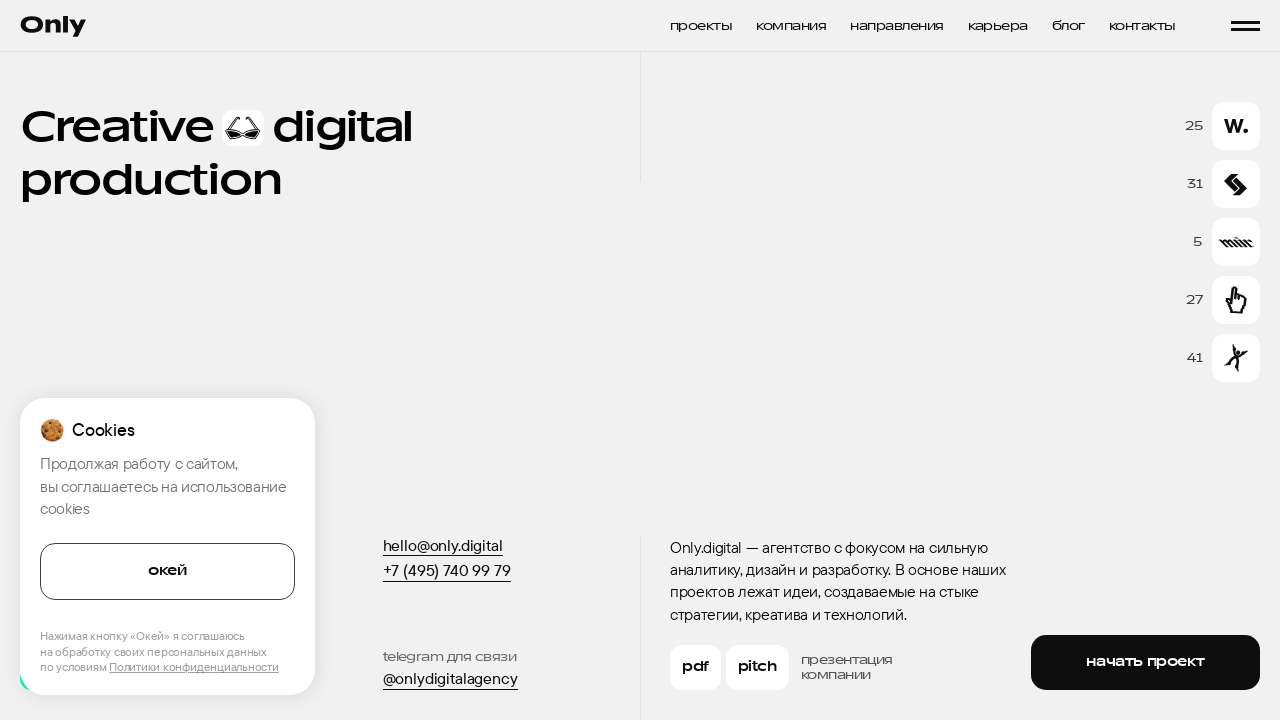

Start Project button in footer became visible
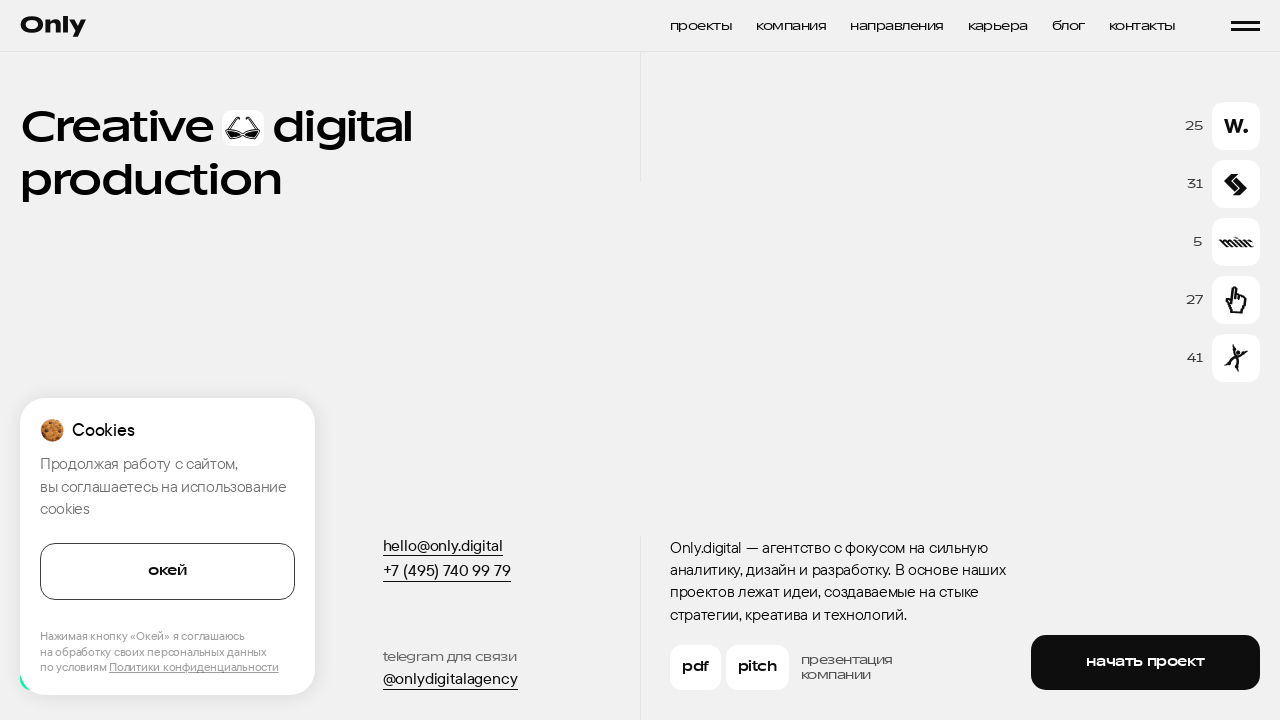

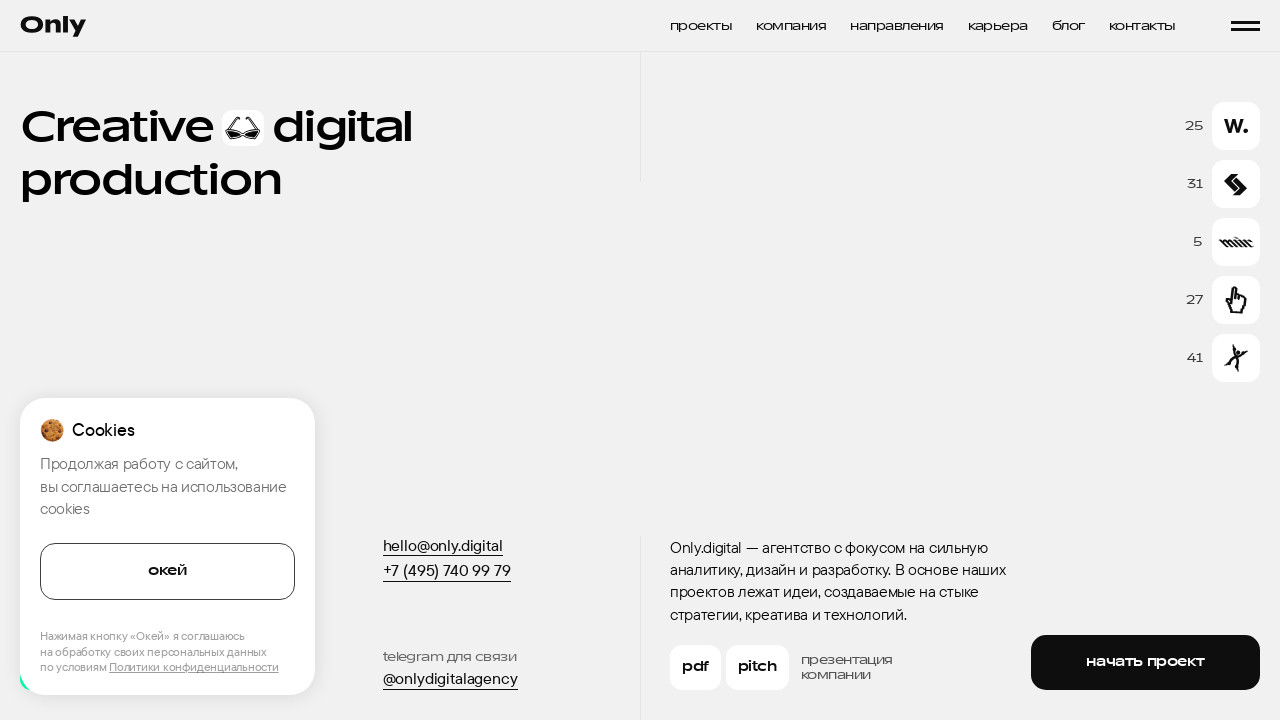